Tests checkbox handling on a sample Selenium testing site by scrolling down and clicking on an automation checkbox

Starting URL: https://artoftesting.com/sampleSiteForSelenium.html

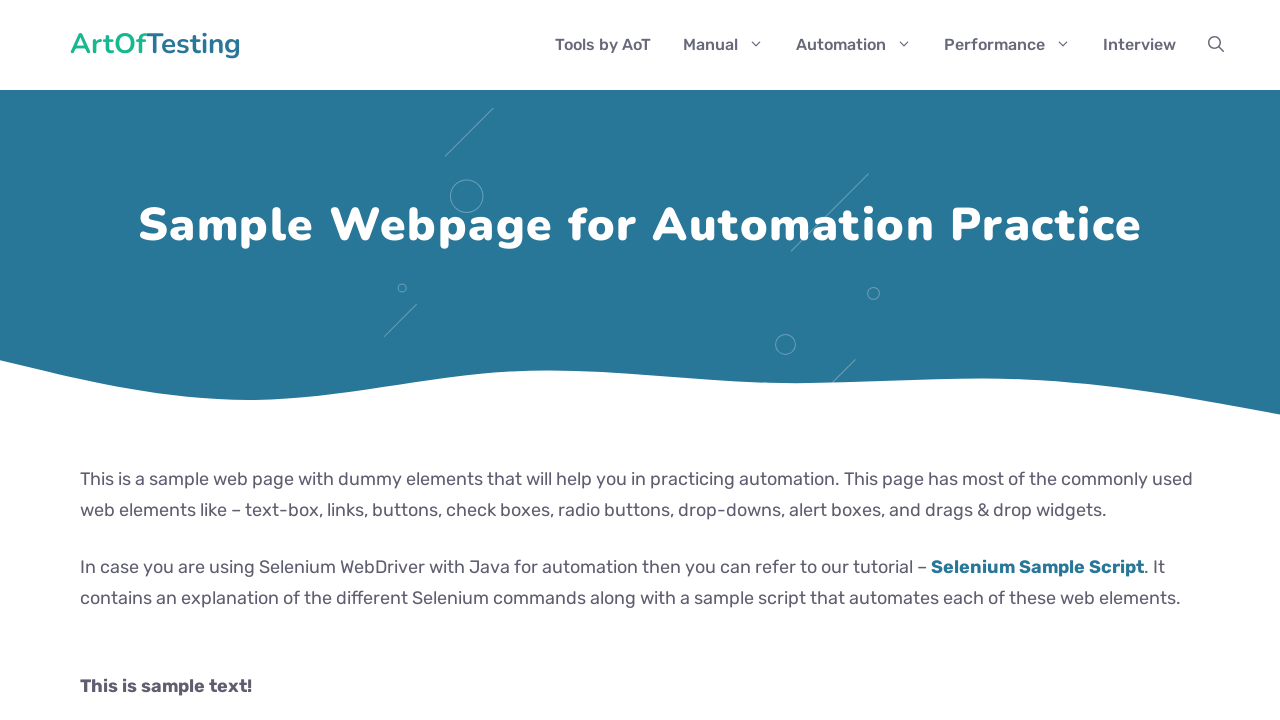

Navigated to sample Selenium testing site
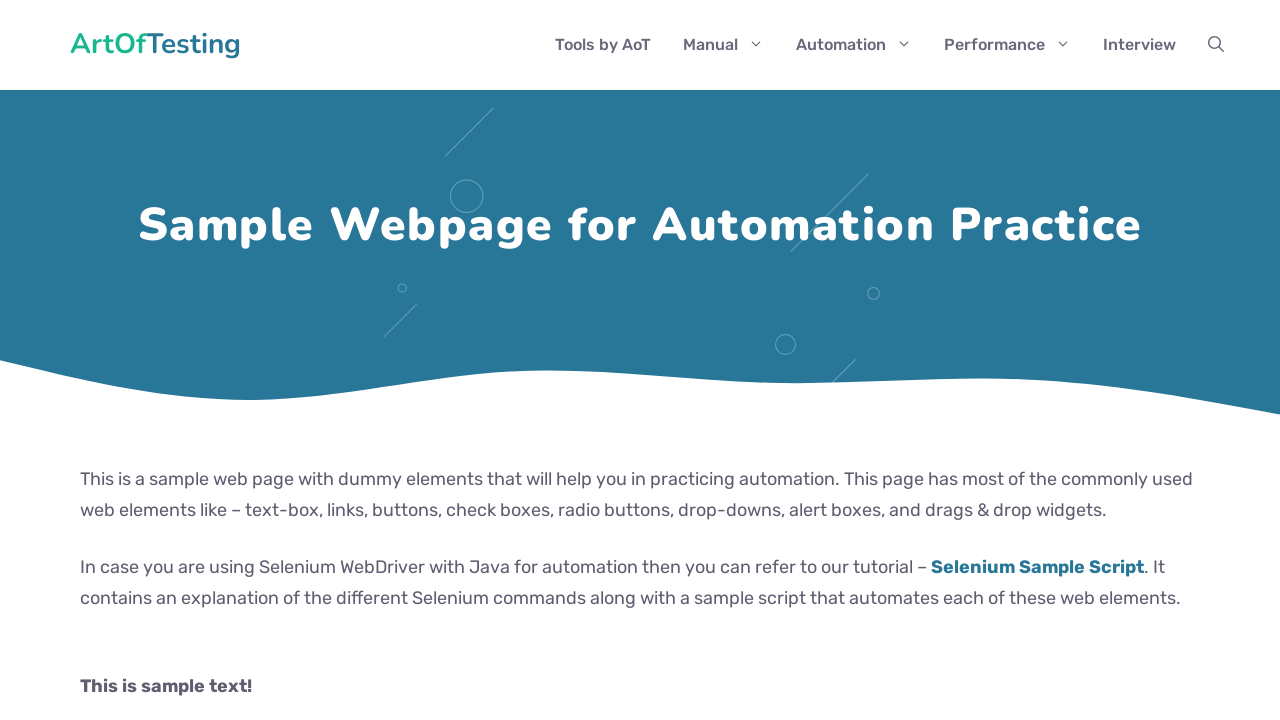

Scrolled down the page by 1200 pixels
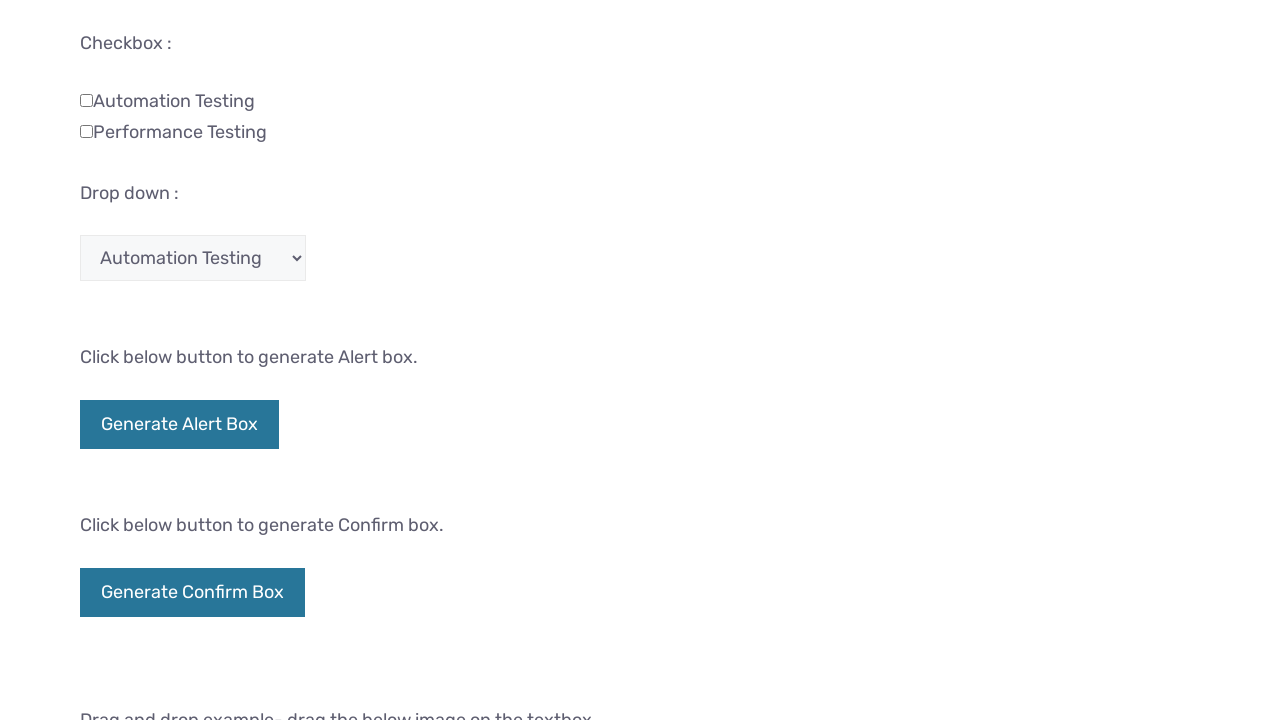

Clicked on the Automation checkbox at (86, 100) on input.Automation
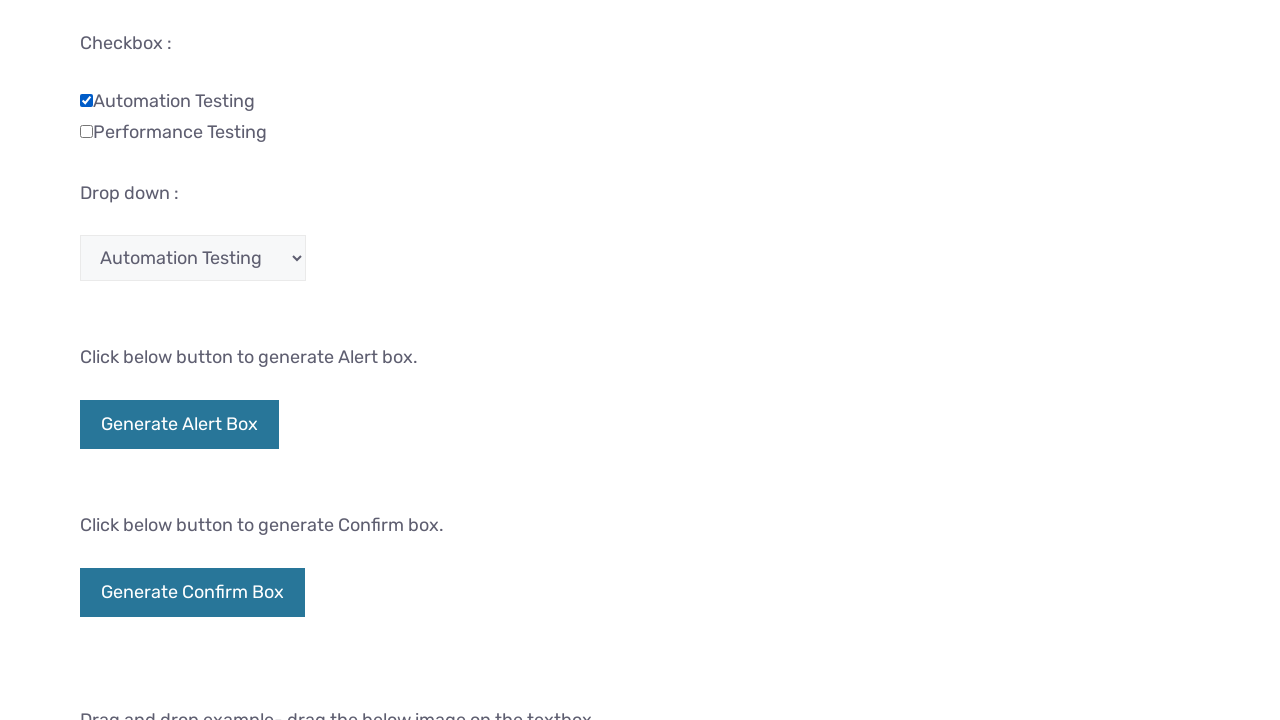

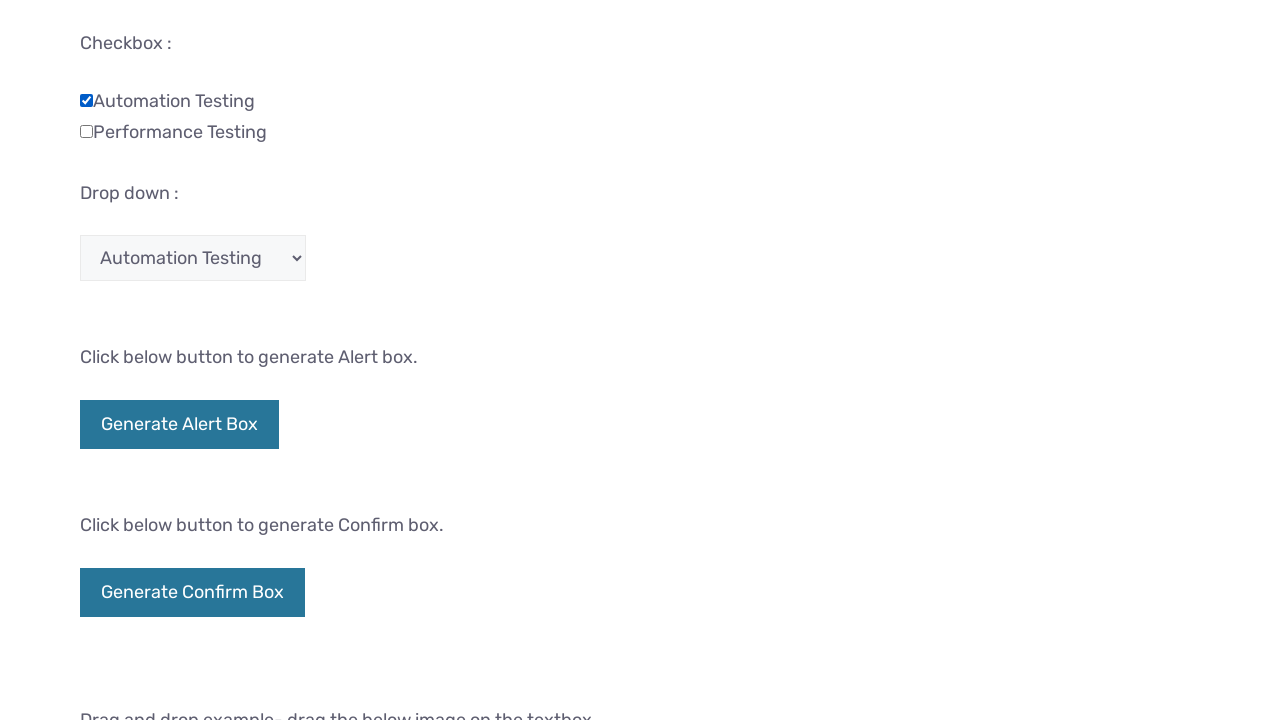